Tests that whitespace is trimmed from edited todo text

Starting URL: https://demo.playwright.dev/todomvc

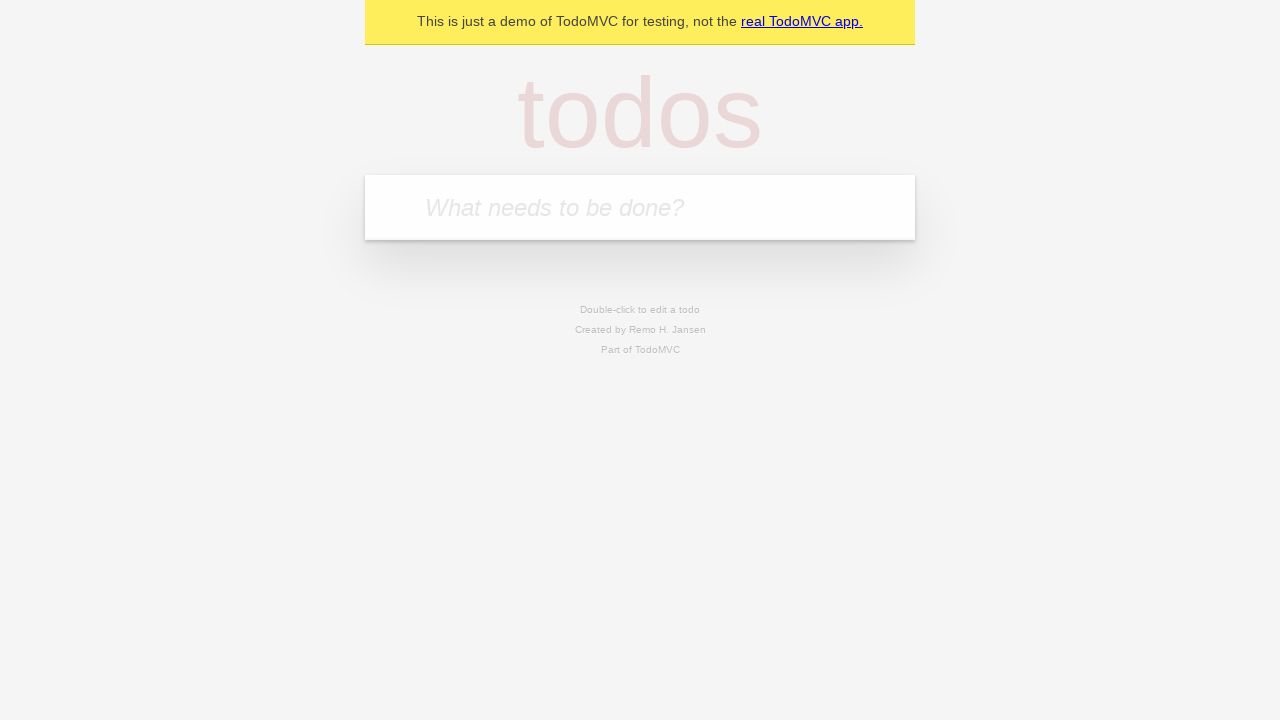

Located the 'What needs to be done?' input field
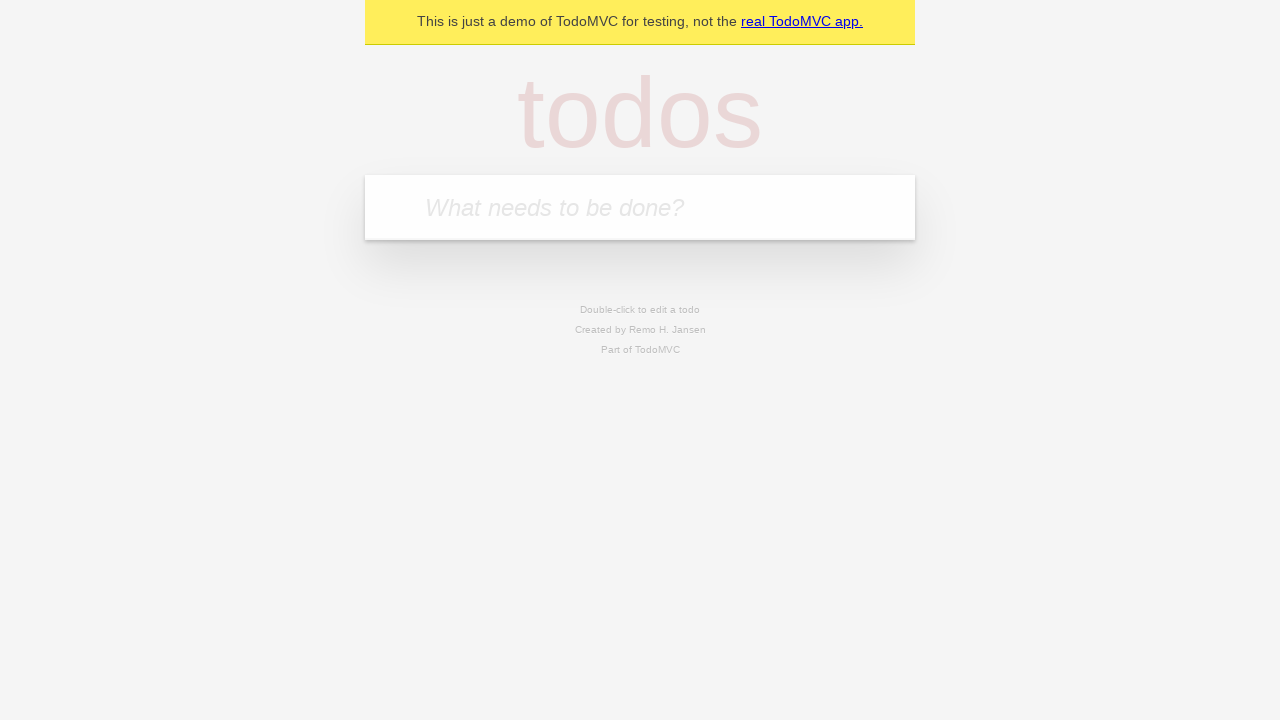

Filled todo input with 'buy some cheese' on internal:attr=[placeholder="What needs to be done?"i]
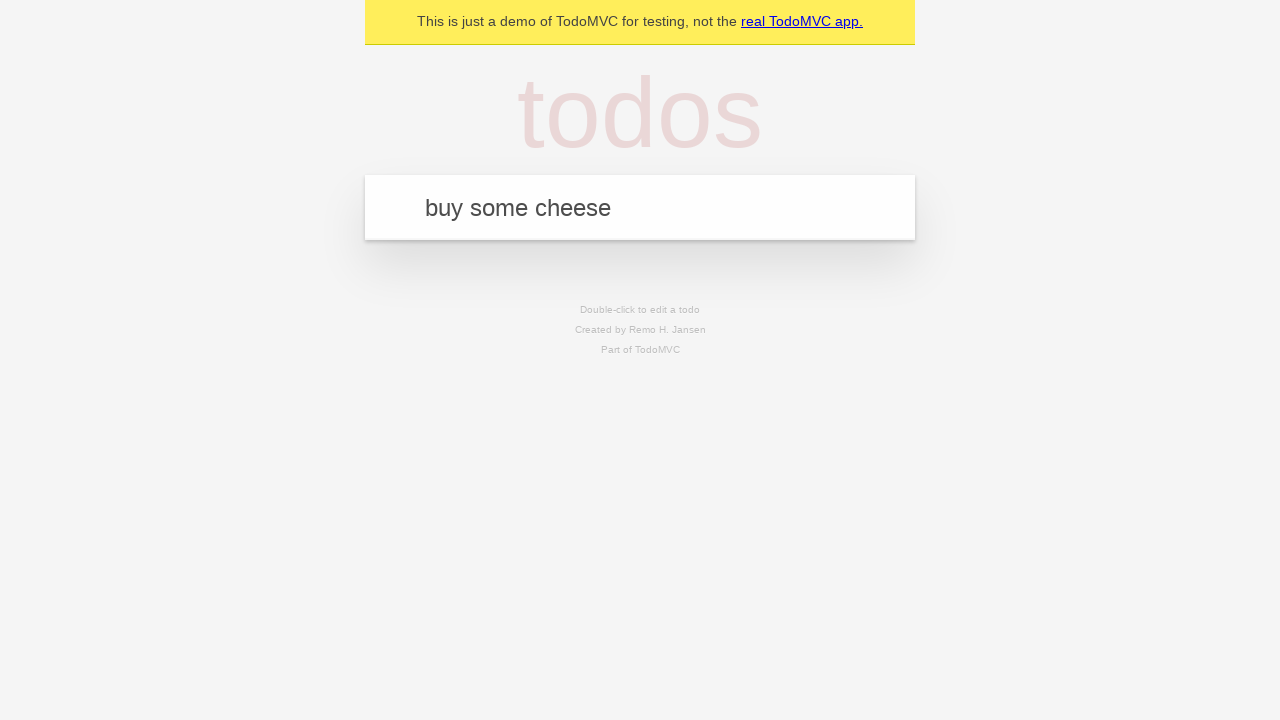

Pressed Enter to create todo 'buy some cheese' on internal:attr=[placeholder="What needs to be done?"i]
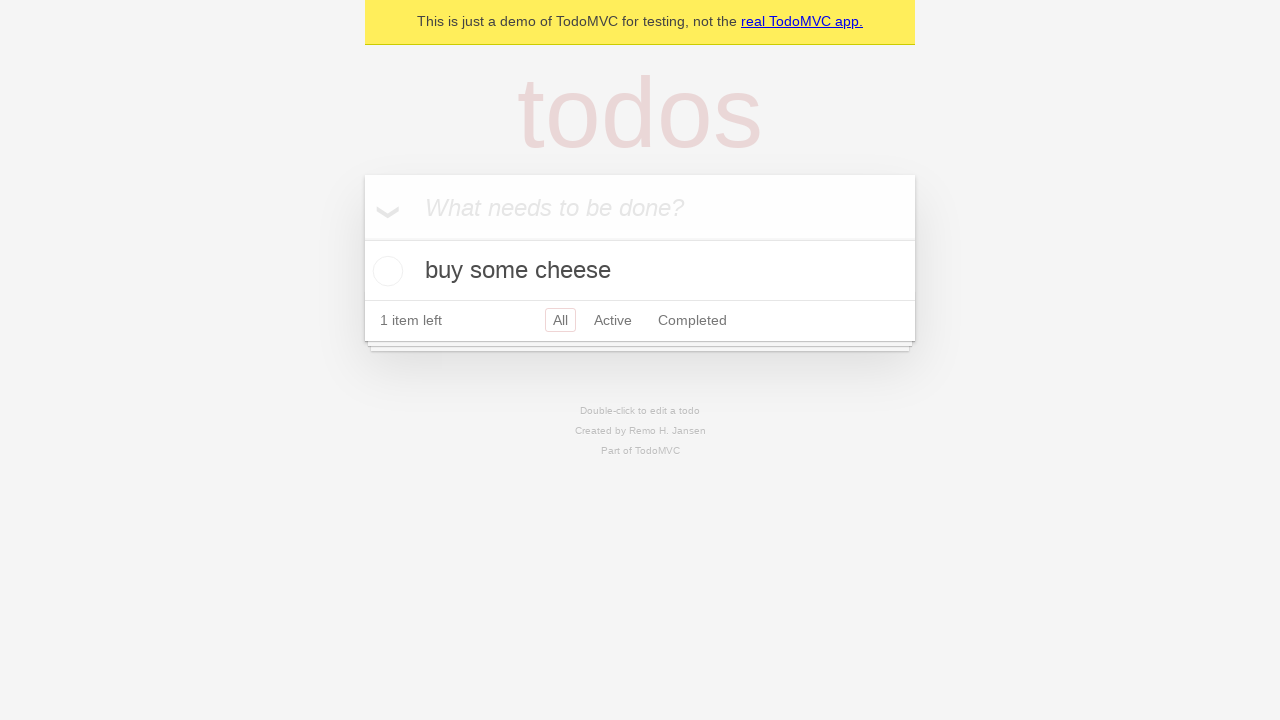

Filled todo input with 'feed the cat' on internal:attr=[placeholder="What needs to be done?"i]
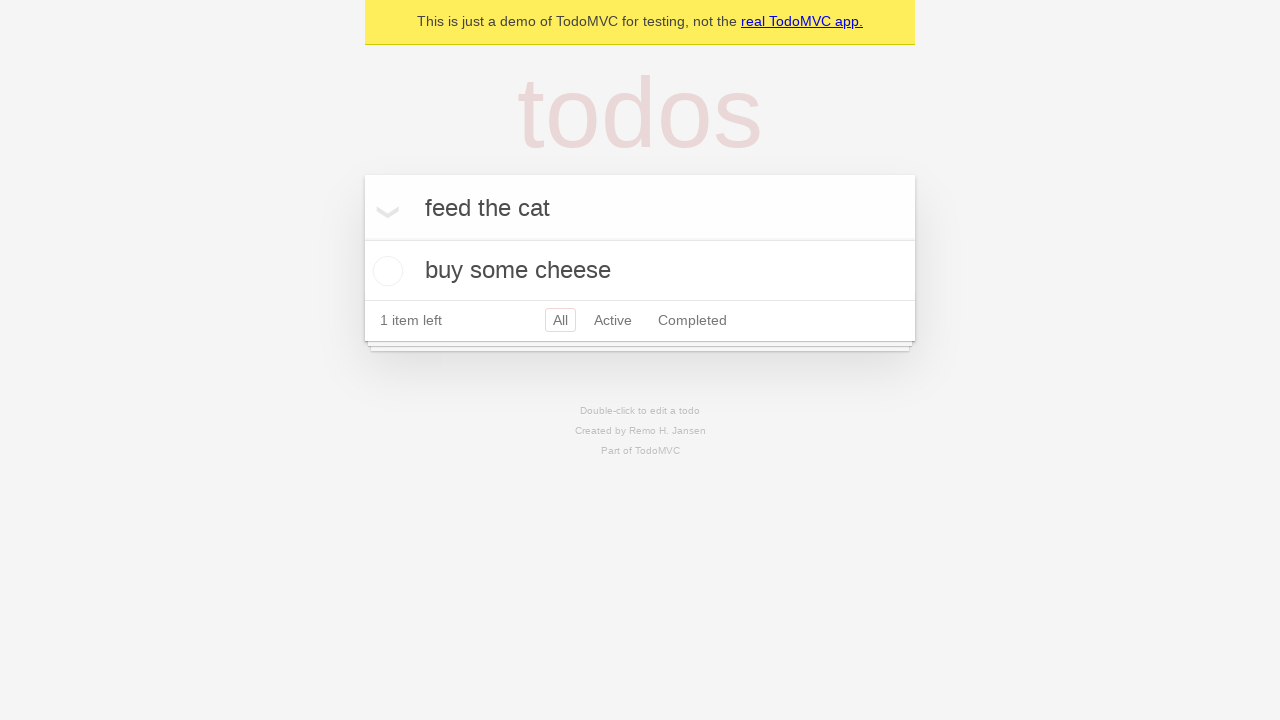

Pressed Enter to create todo 'feed the cat' on internal:attr=[placeholder="What needs to be done?"i]
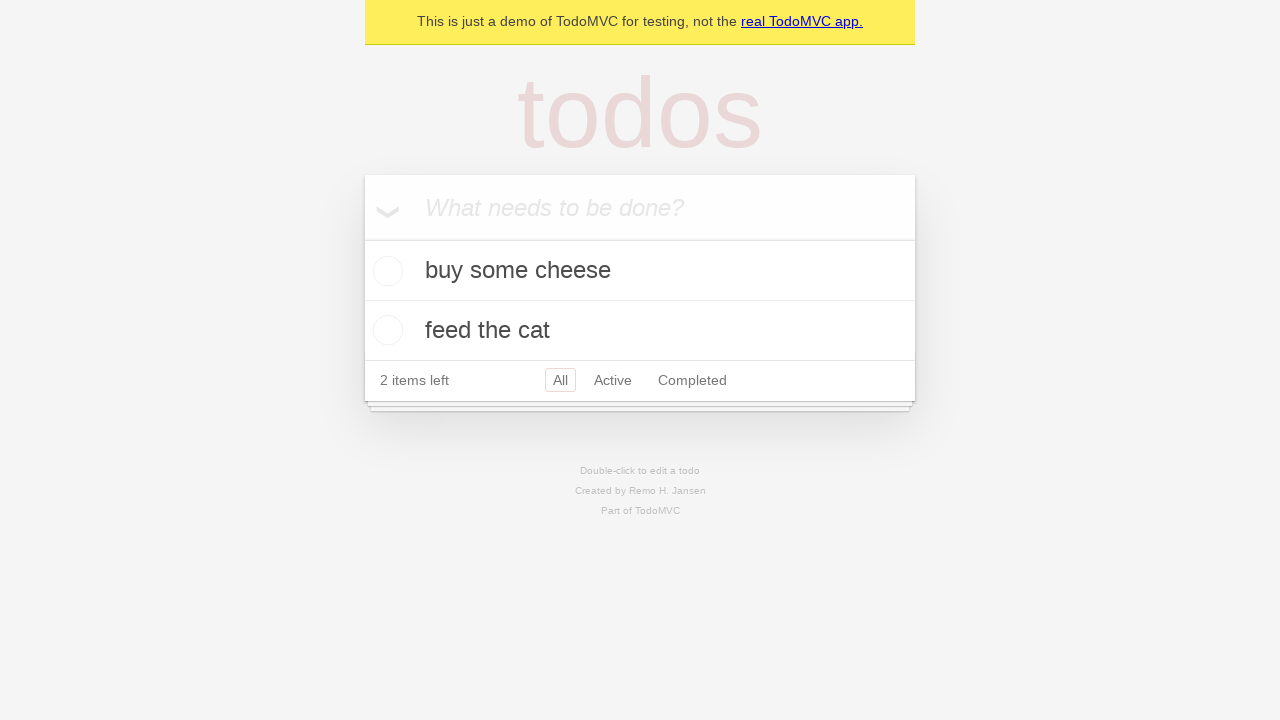

Filled todo input with 'book a doctors appointment' on internal:attr=[placeholder="What needs to be done?"i]
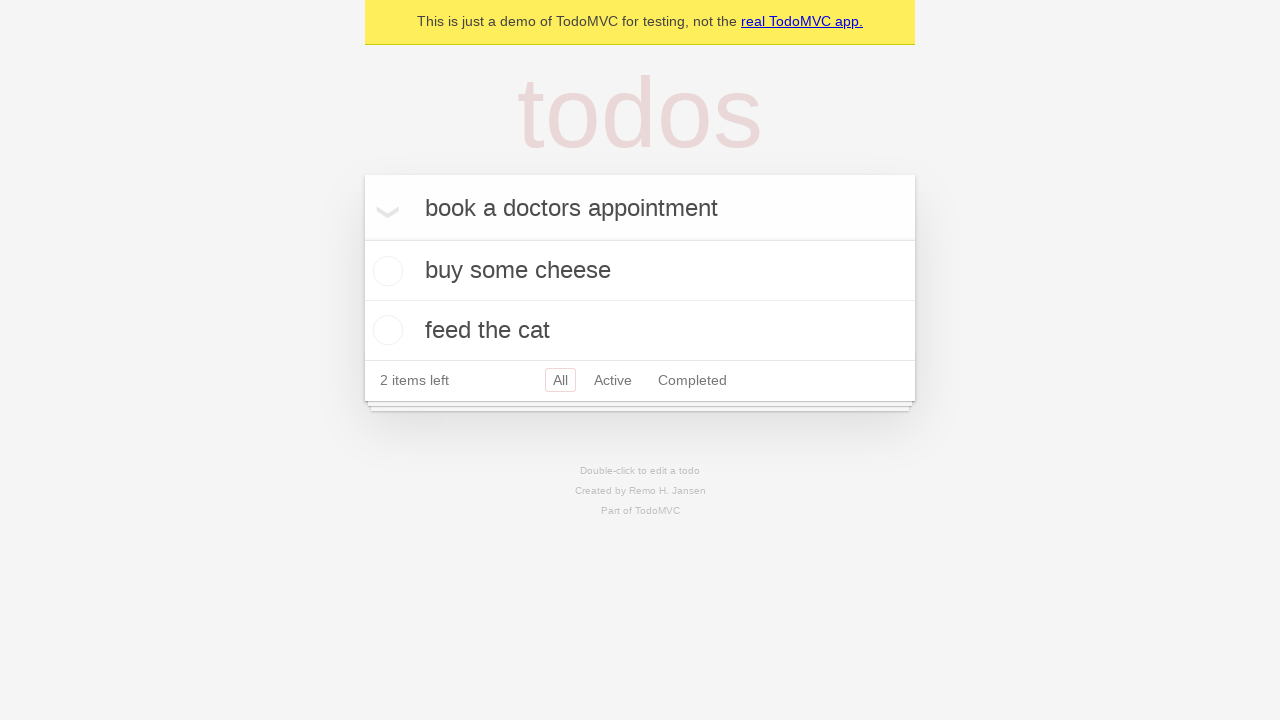

Pressed Enter to create todo 'book a doctors appointment' on internal:attr=[placeholder="What needs to be done?"i]
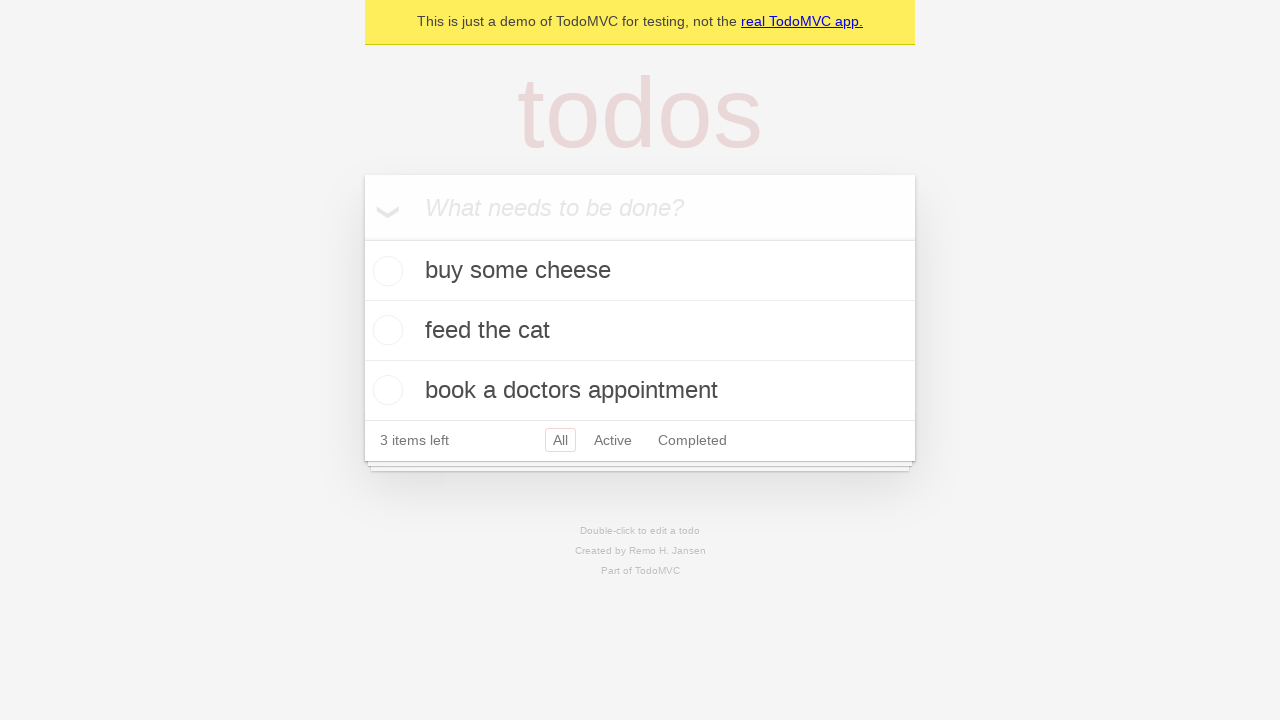

Located the todo list items
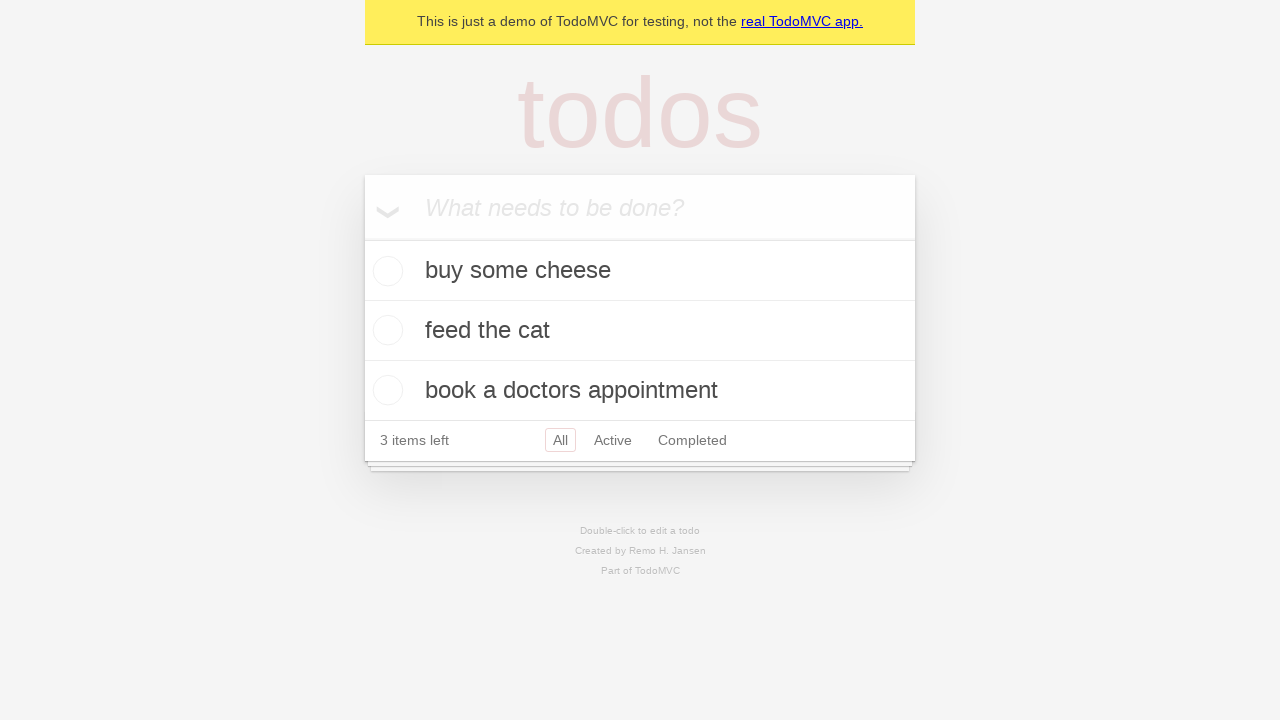

Double-clicked second todo item to enter edit mode at (640, 331) on internal:testid=[data-testid="todo-item"s] >> nth=1
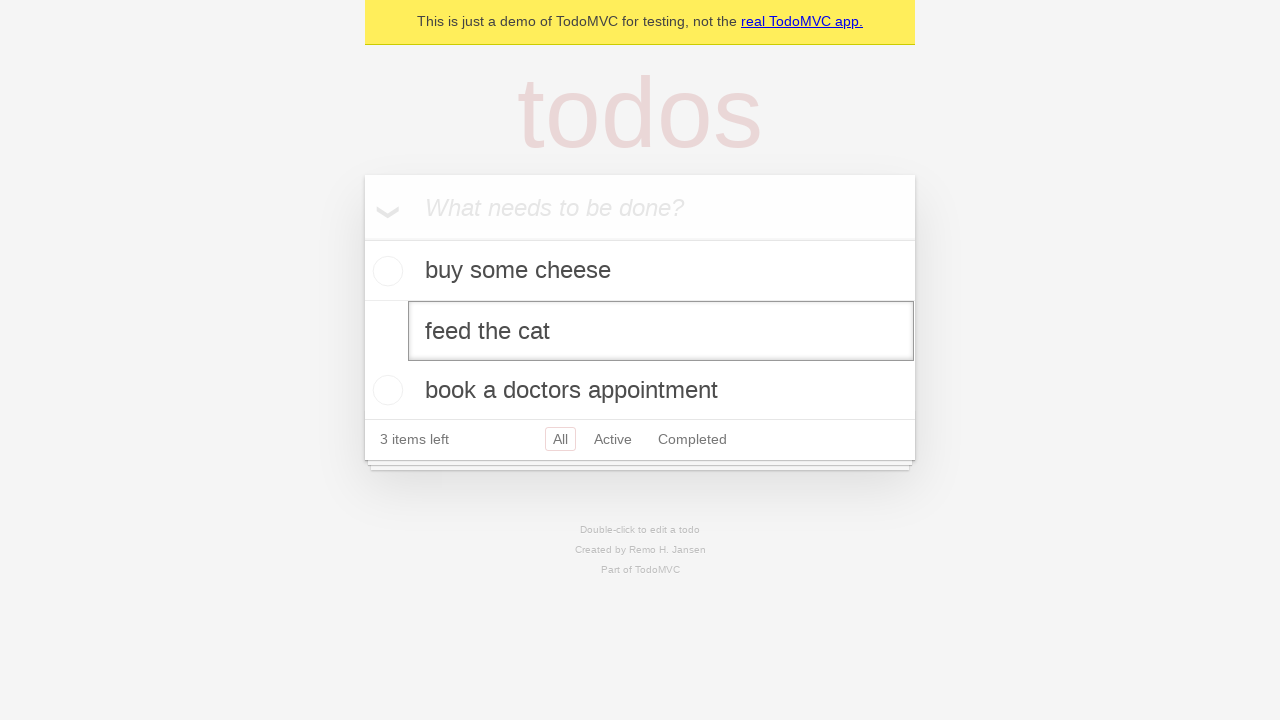

Filled edit field with text containing leading and trailing whitespace on internal:testid=[data-testid="todo-item"s] >> nth=1 >> internal:role=textbox[nam
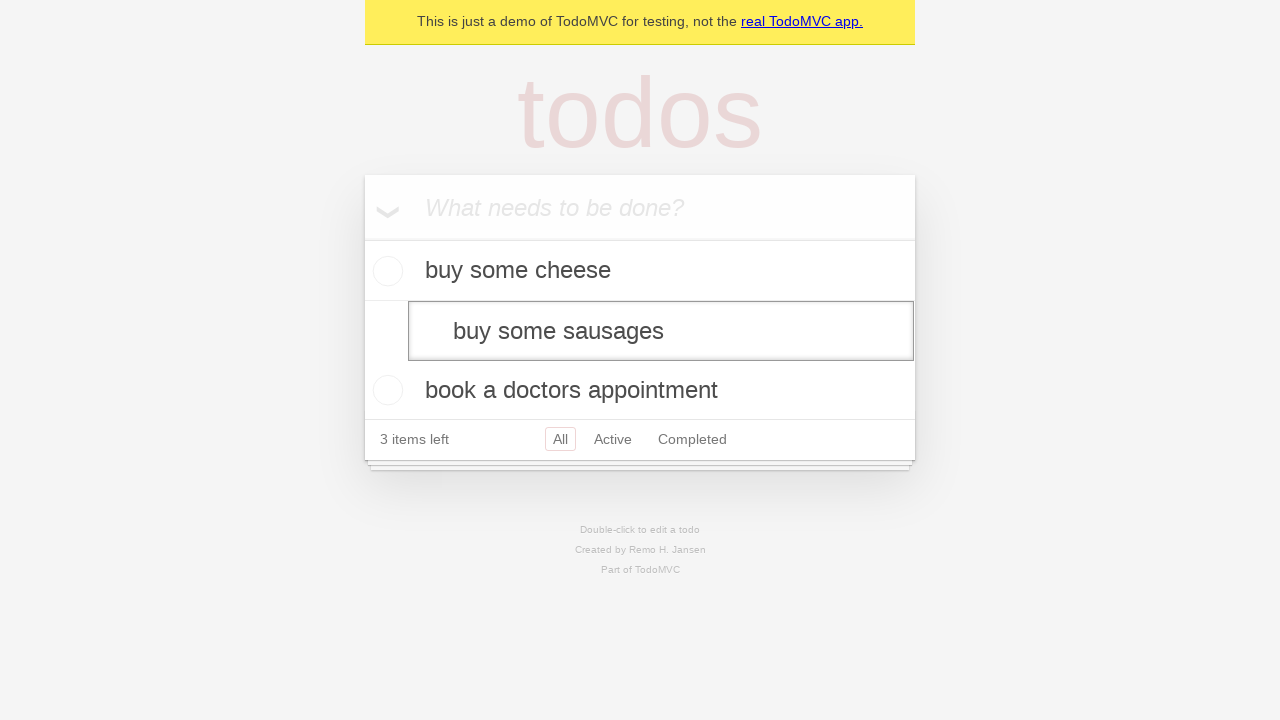

Pressed Enter to save edited todo with whitespace on internal:testid=[data-testid="todo-item"s] >> nth=1 >> internal:role=textbox[nam
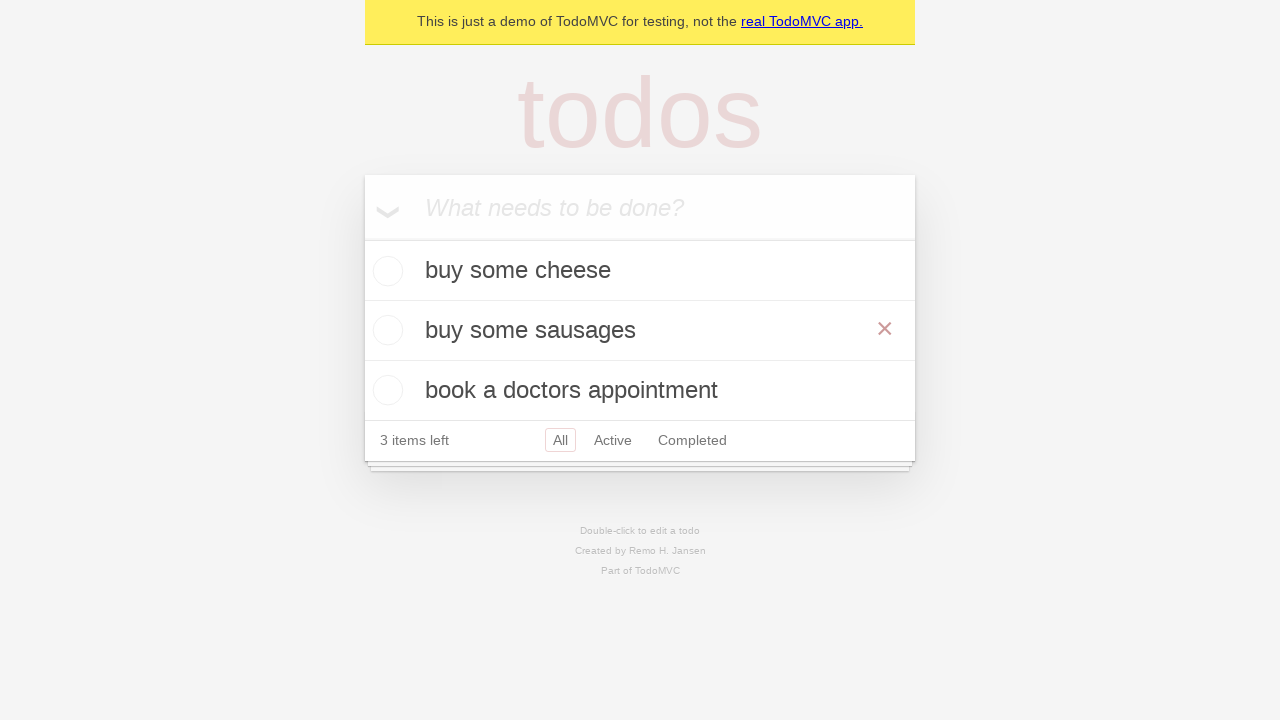

Verified that whitespace was trimmed from edited todo text
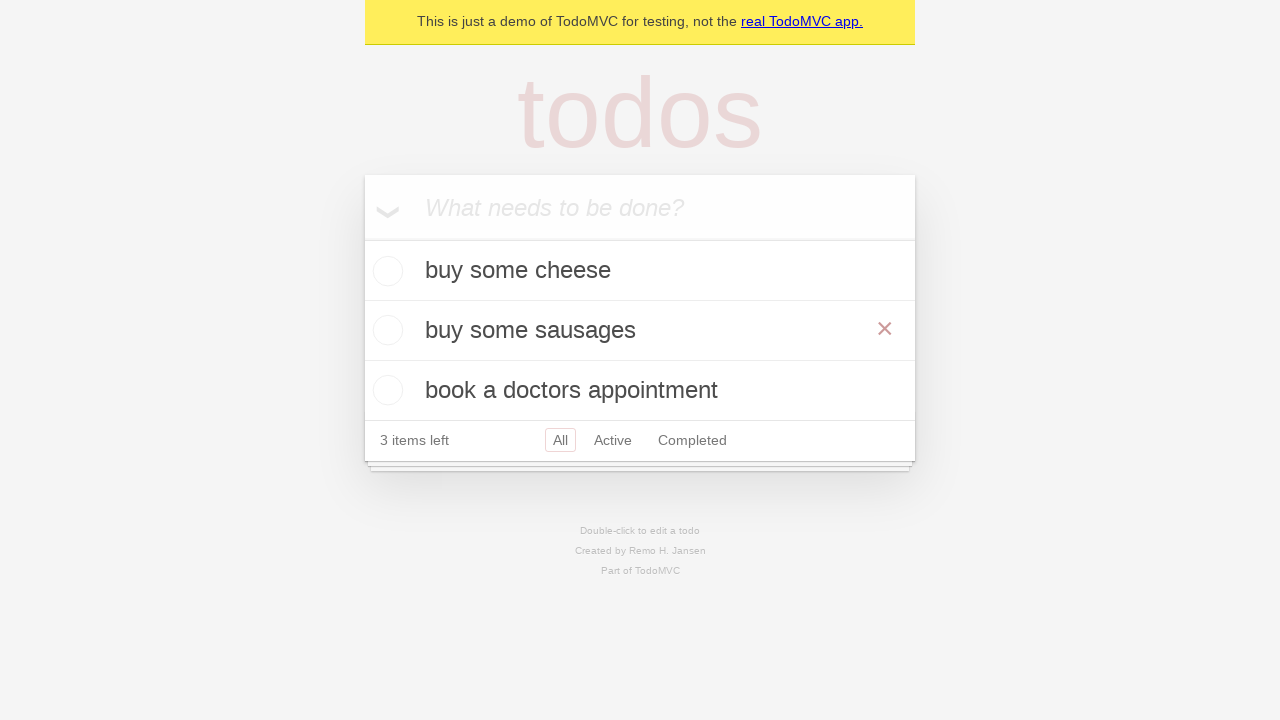

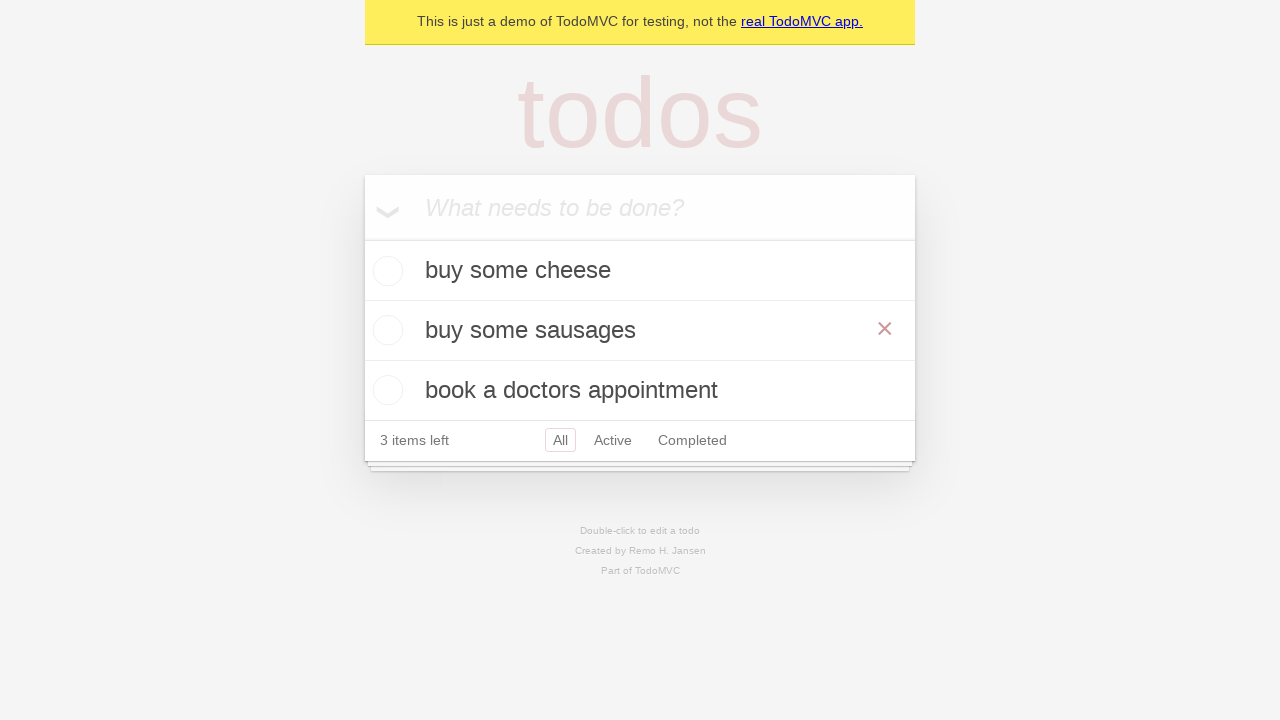